Navigates to a Stepik lesson page, fills in a calculated answer in a textarea field, and submits it

Starting URL: https://stepik.org/lesson/236895/step/1

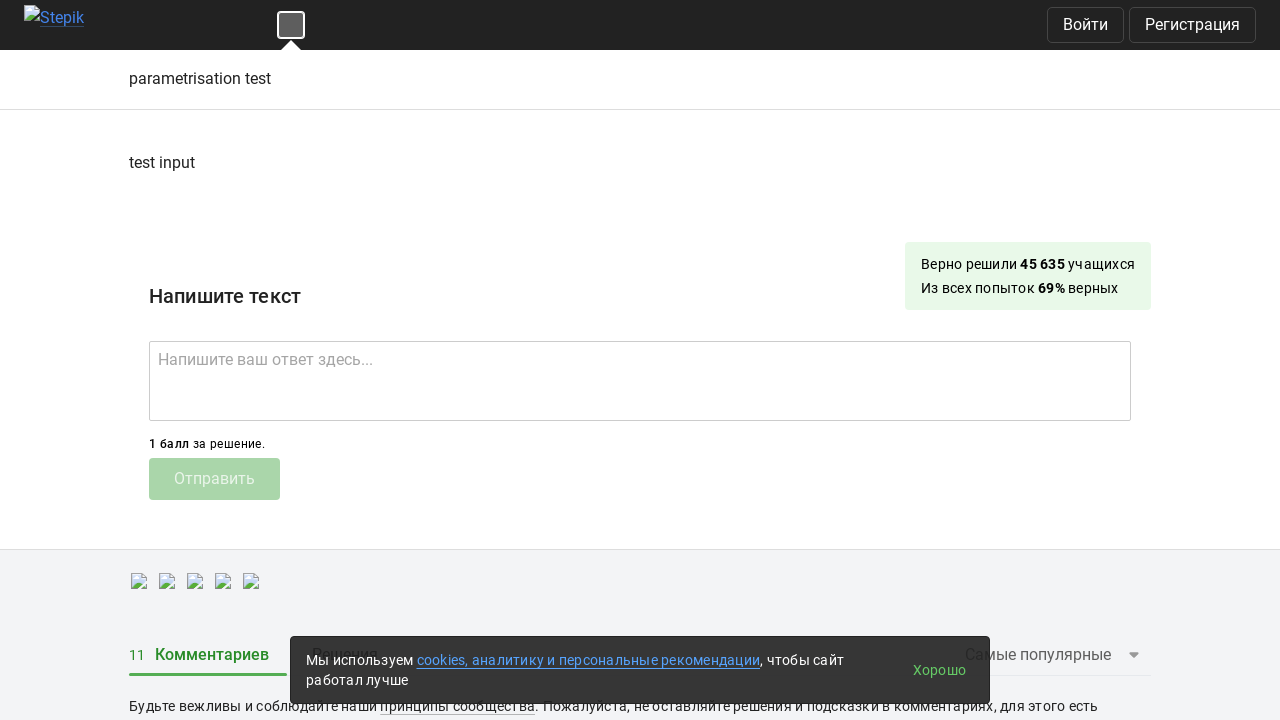

Calculated answer using logarithm of current timestamp
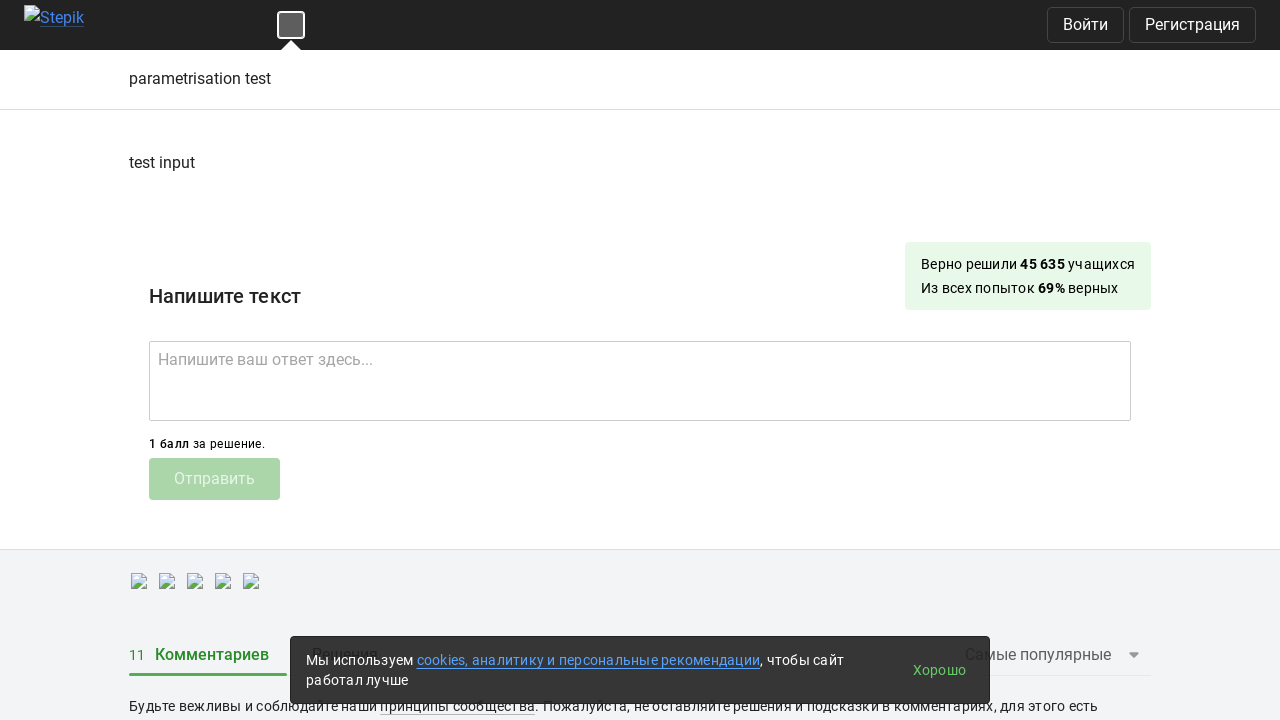

Filled textarea with calculated answer on textarea
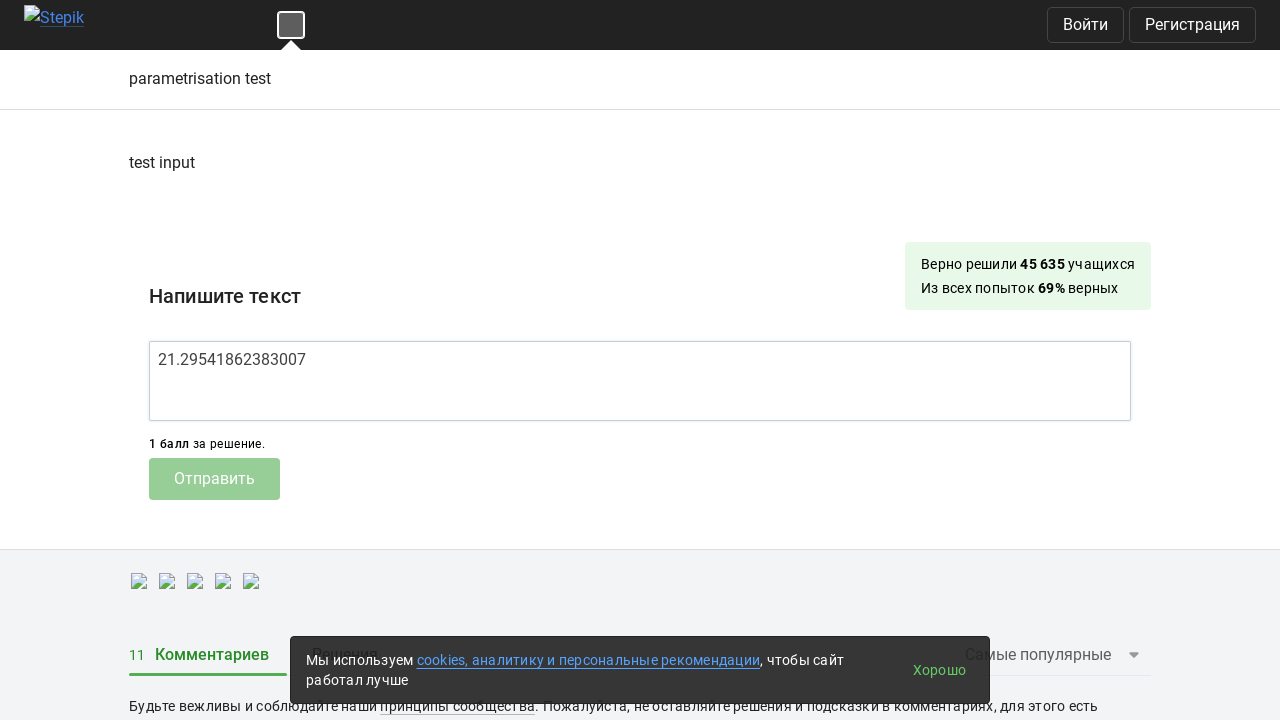

Clicked submit button to submit the answer at (214, 479) on .submit-submission
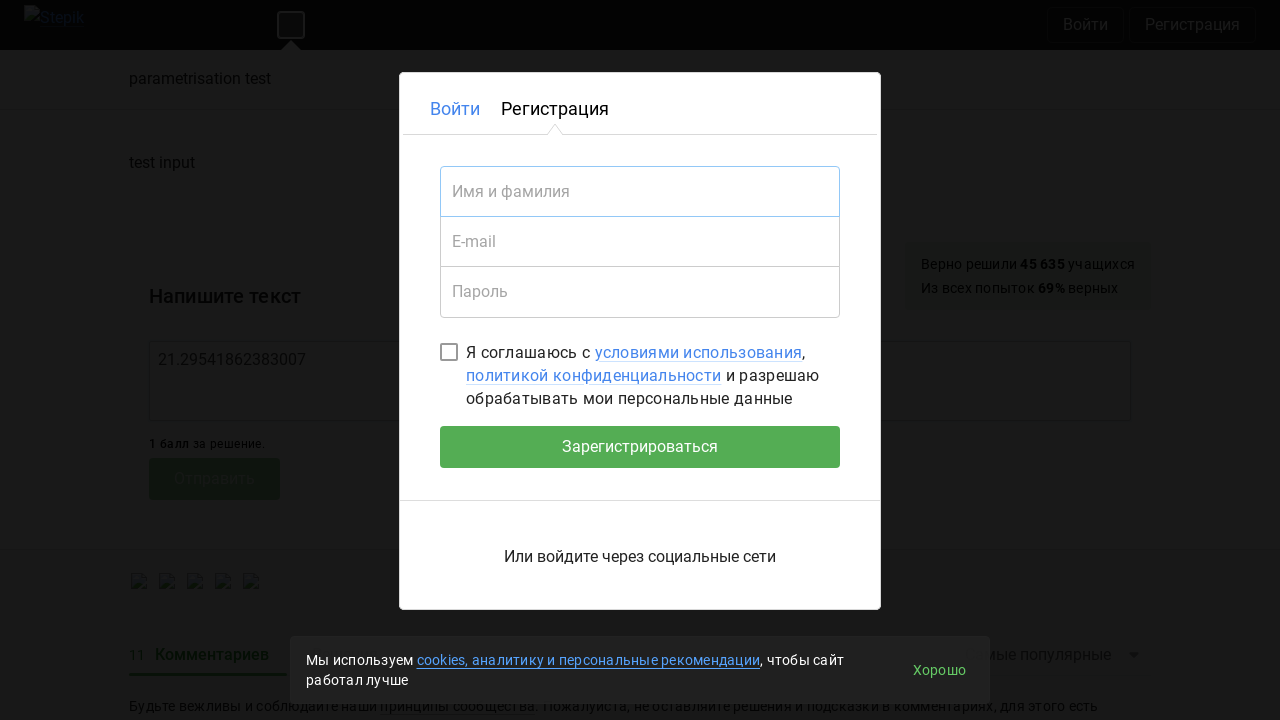

Waited 5 seconds for submission to process
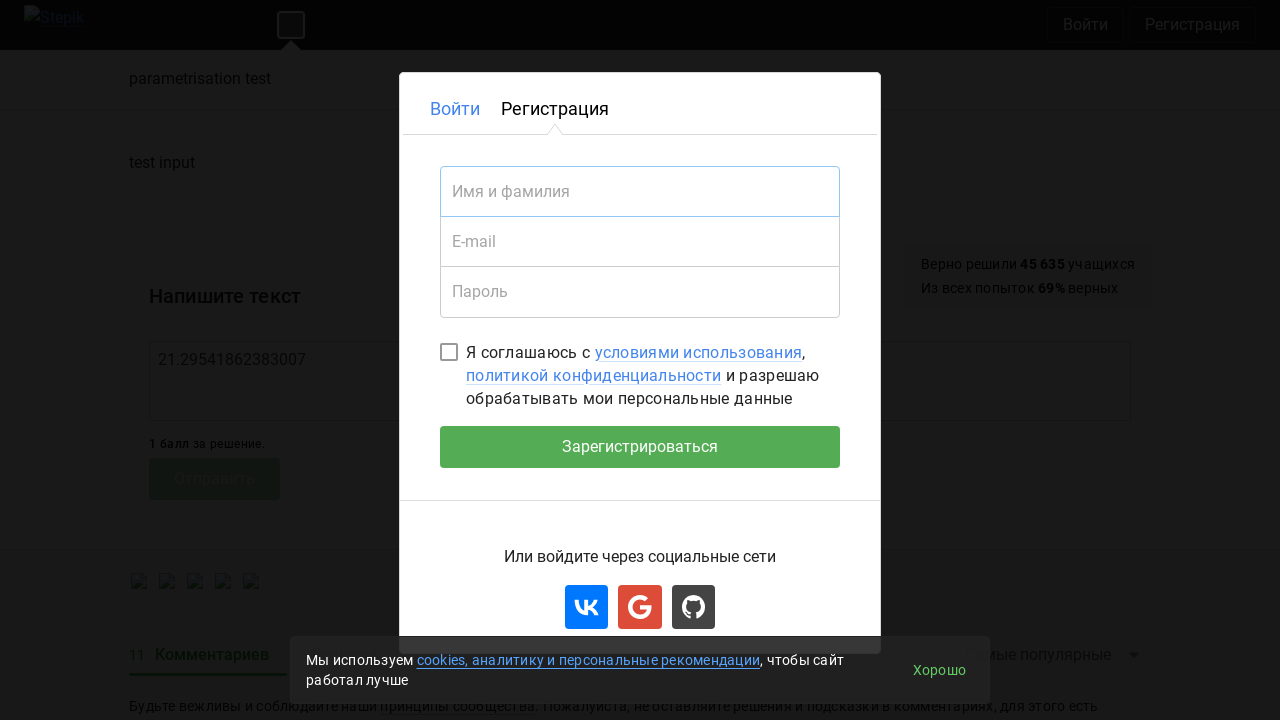

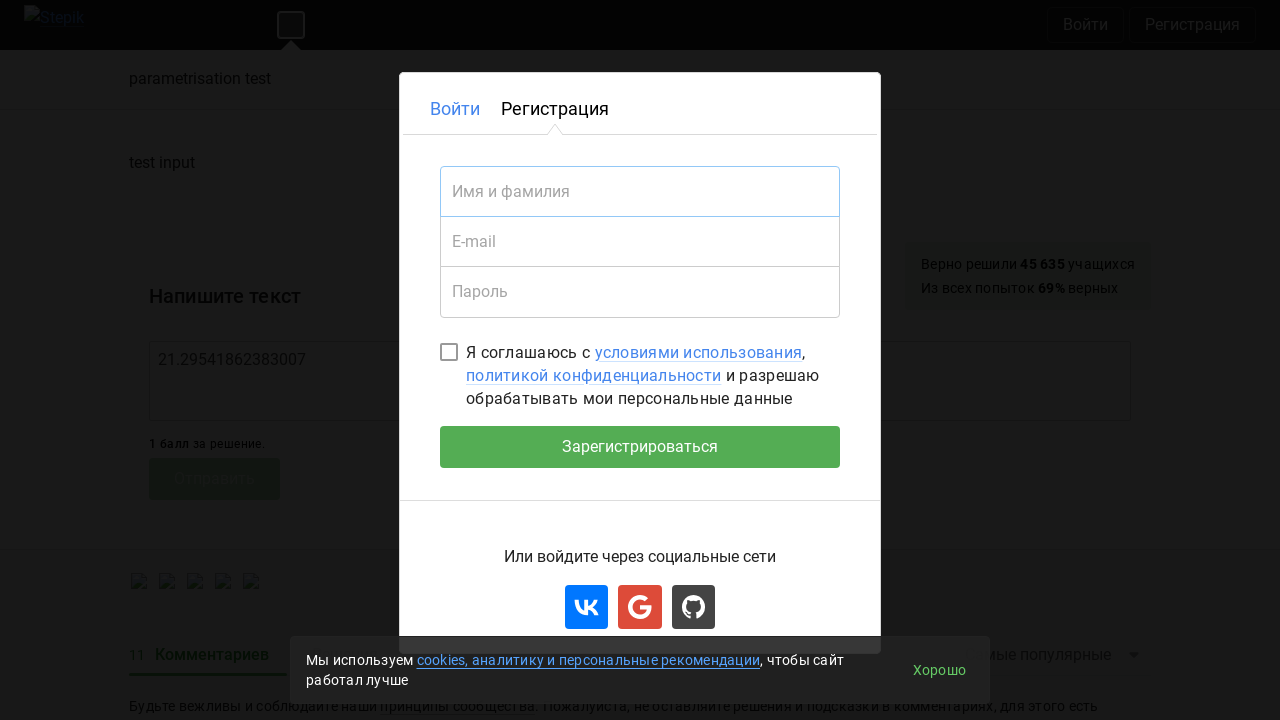